Tests dynamic controls by toggling a checkbox removal, enabling/disabling a text input field, and verifying the state changes

Starting URL: https://the-internet.herokuapp.com/dynamic_controls

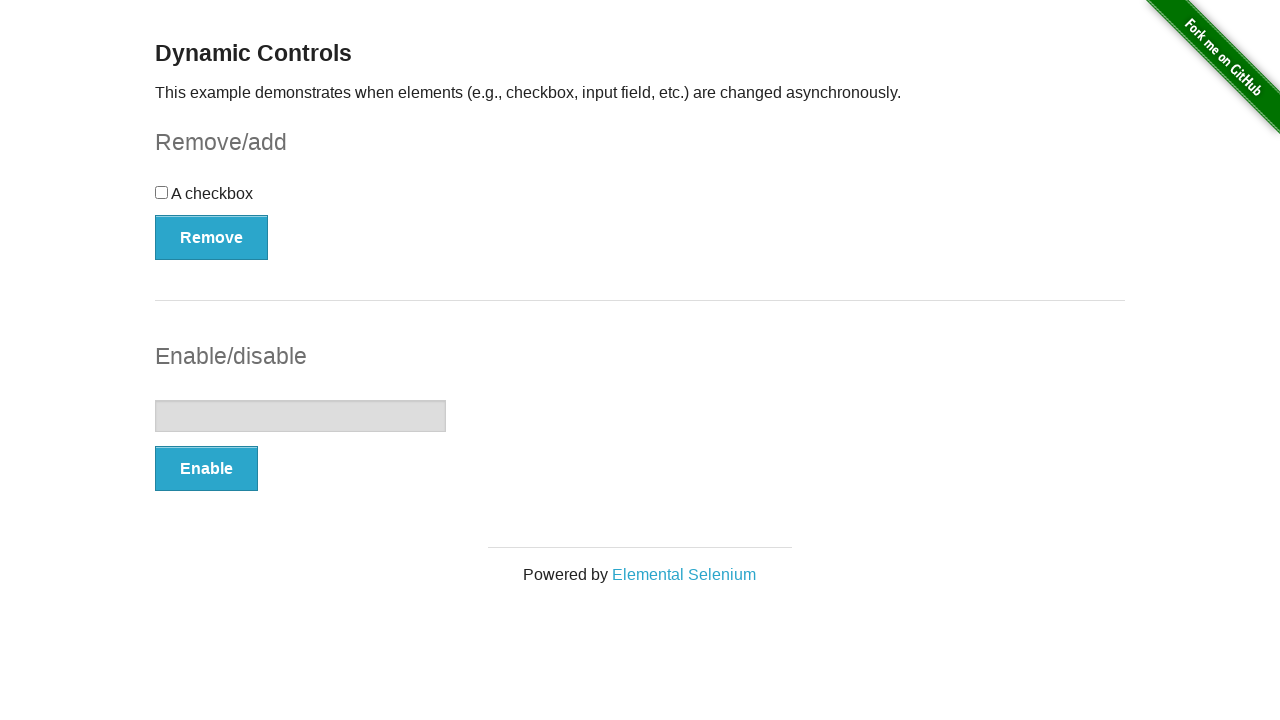

Clicked the checkbox at (162, 192) on input[type='checkbox']
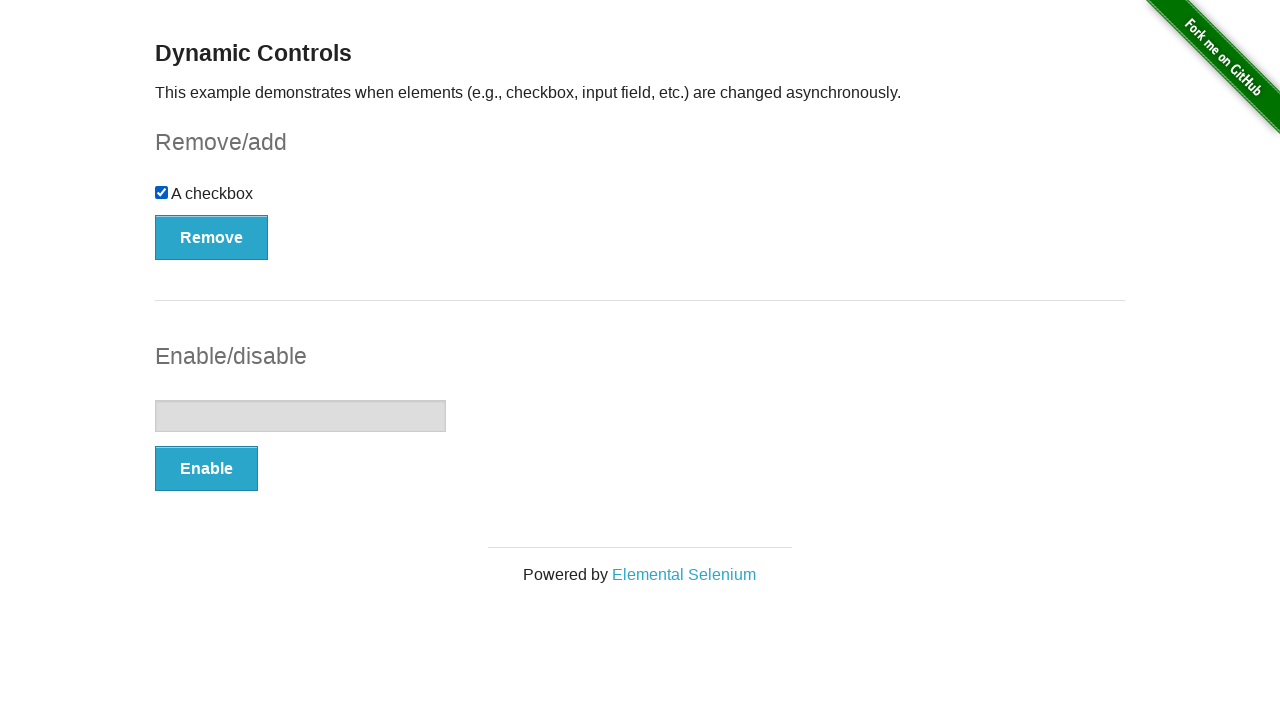

Clicked the remove button to toggle checkbox removal at (212, 237) on button[onclick='swapCheckbox()']
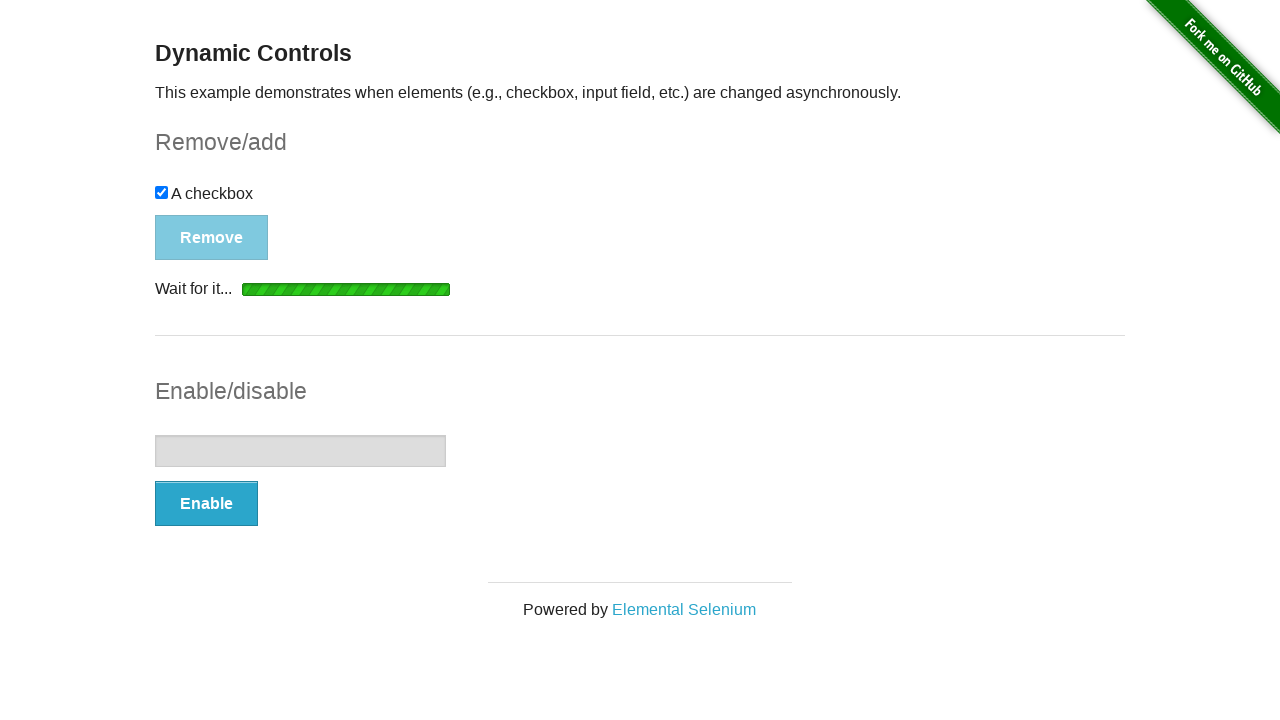

Checkbox removal confirmation message appeared
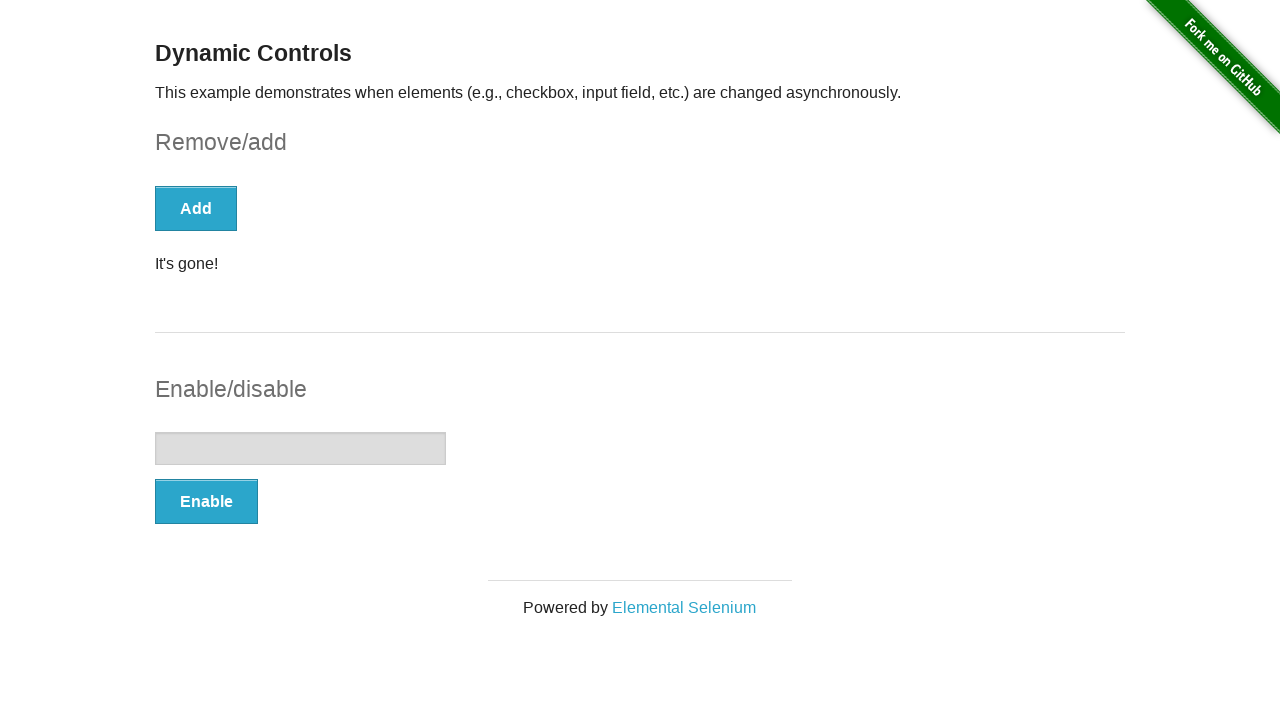

Clicked the Enable button to enable text input field at (206, 501) on button:has-text('Enable')
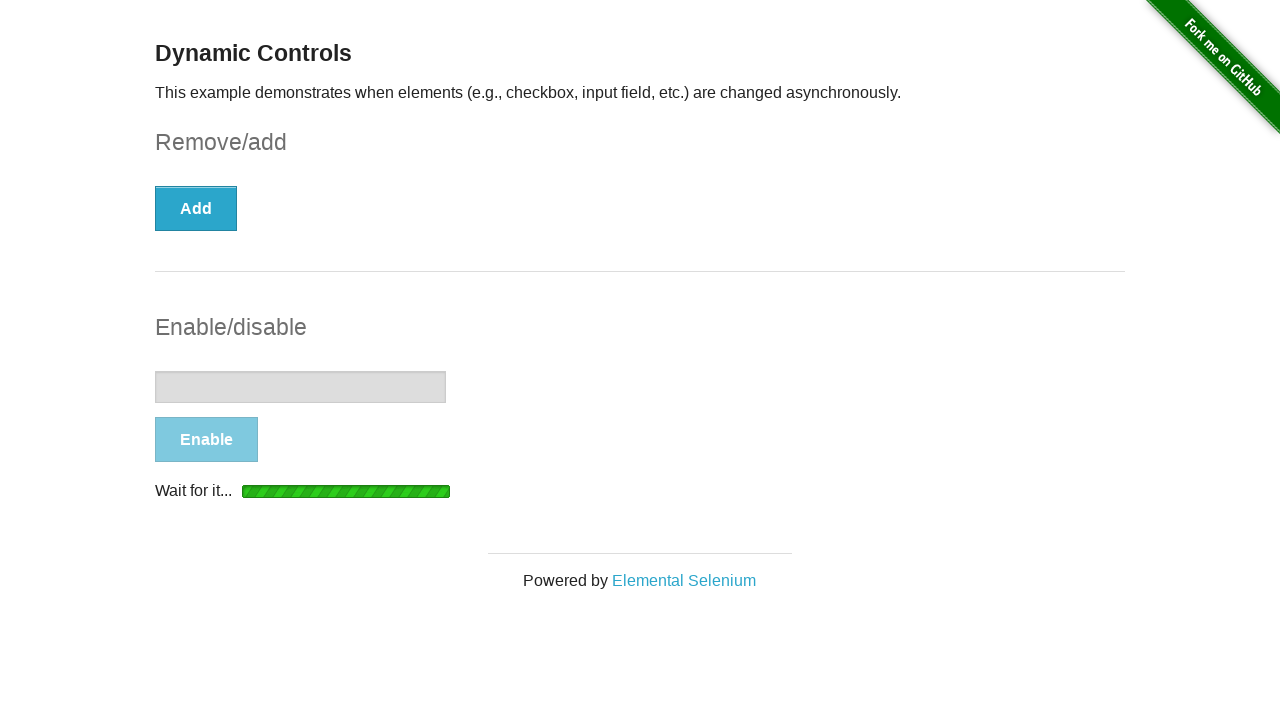

Text input enable confirmation message appeared
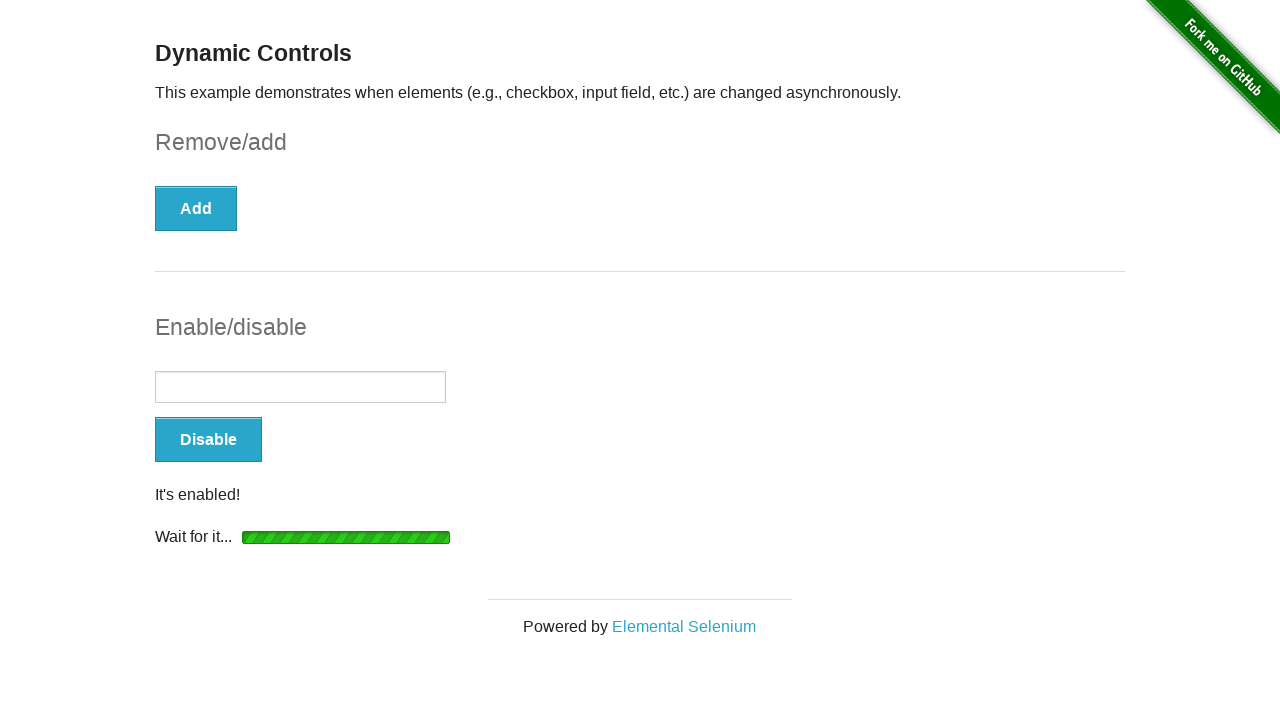

Text input field is now enabled
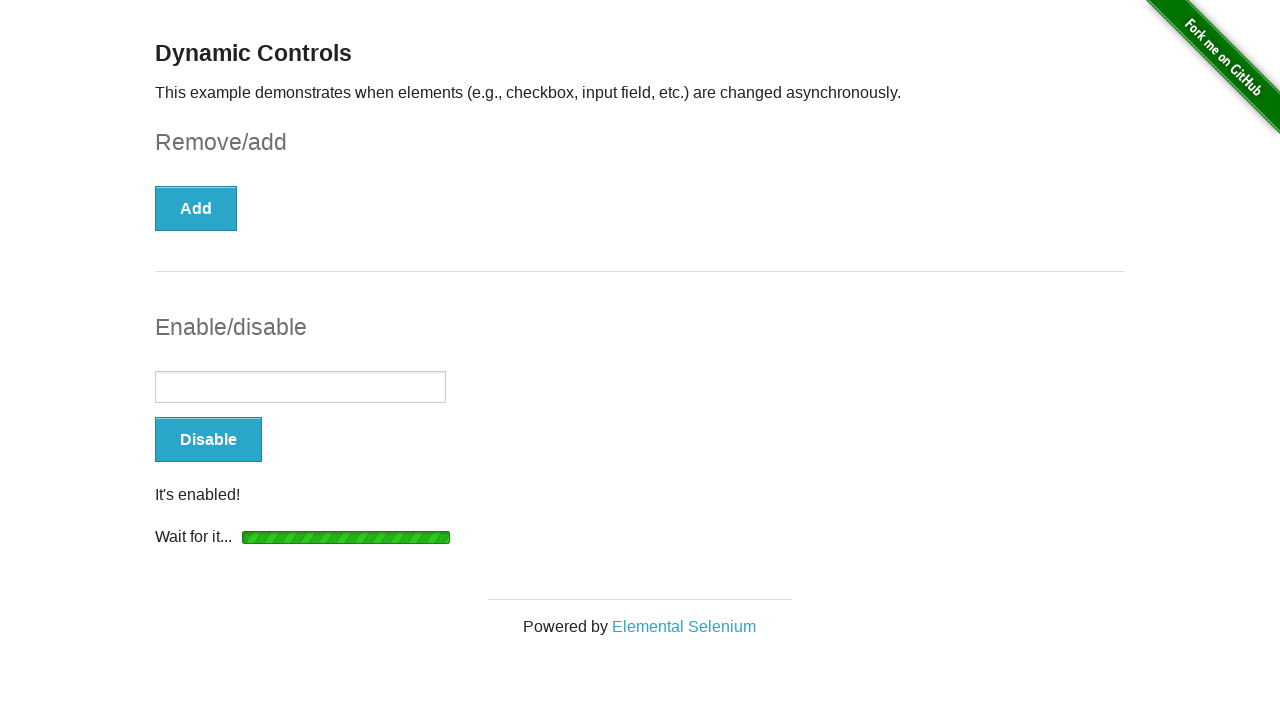

Filled the text input field with 'All is well' on input[type='text']
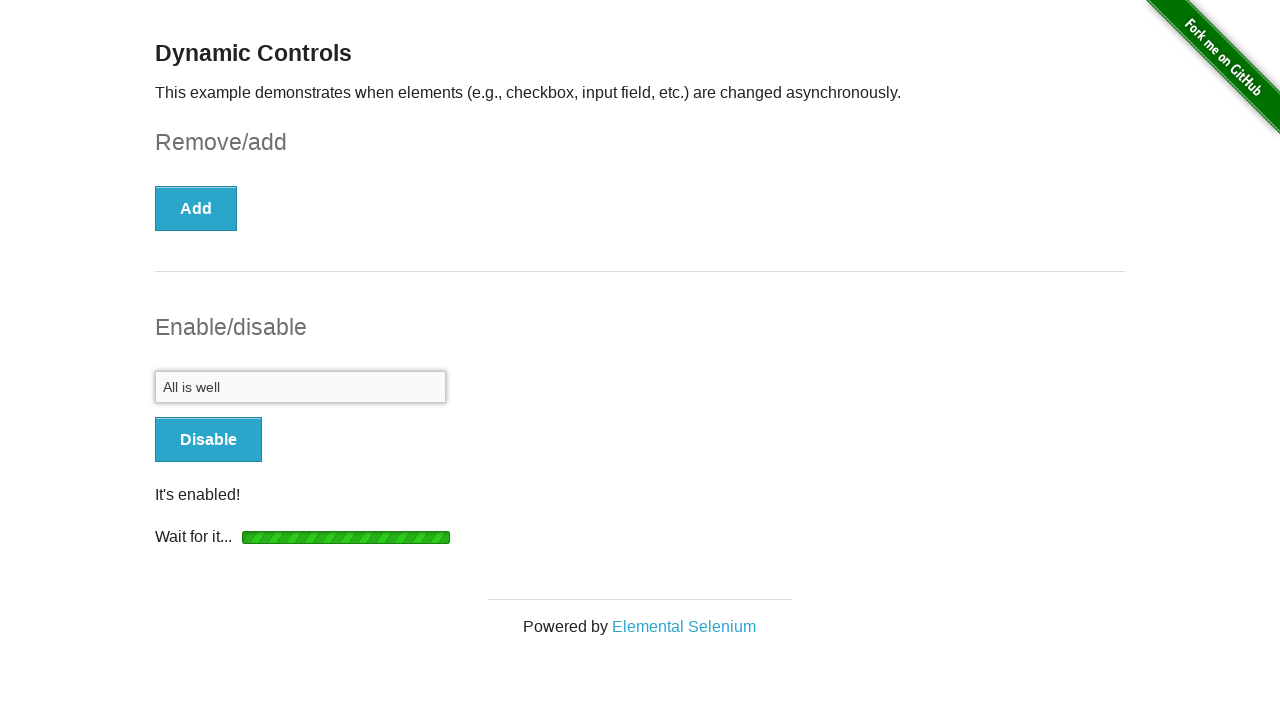

Clicked the Disable button to disable text input field at (208, 440) on button:has-text('Disable')
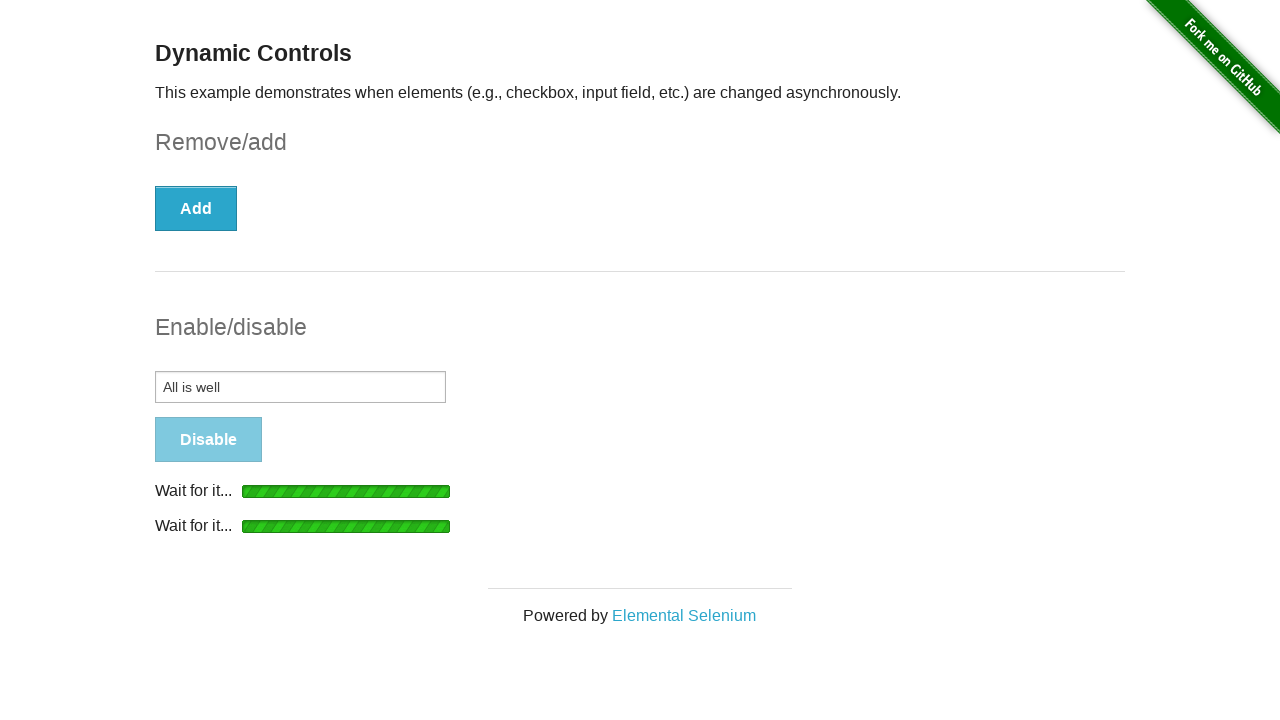

Text input disable confirmation message appeared
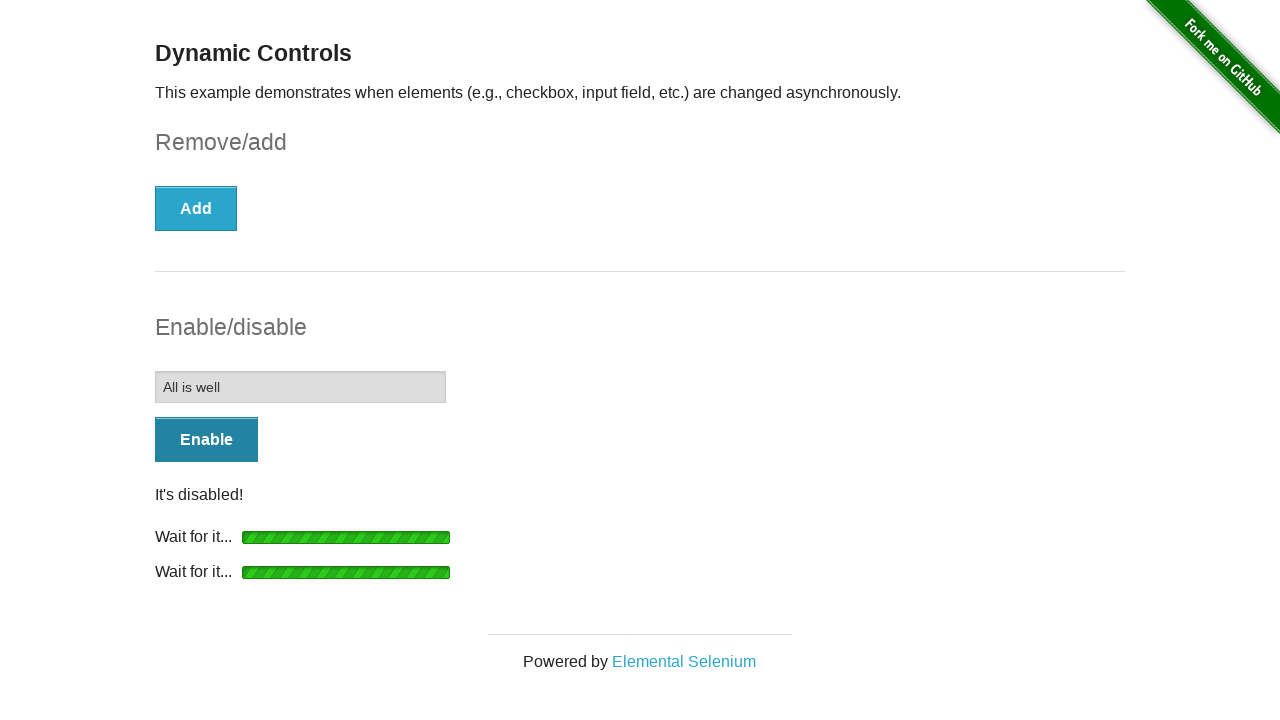

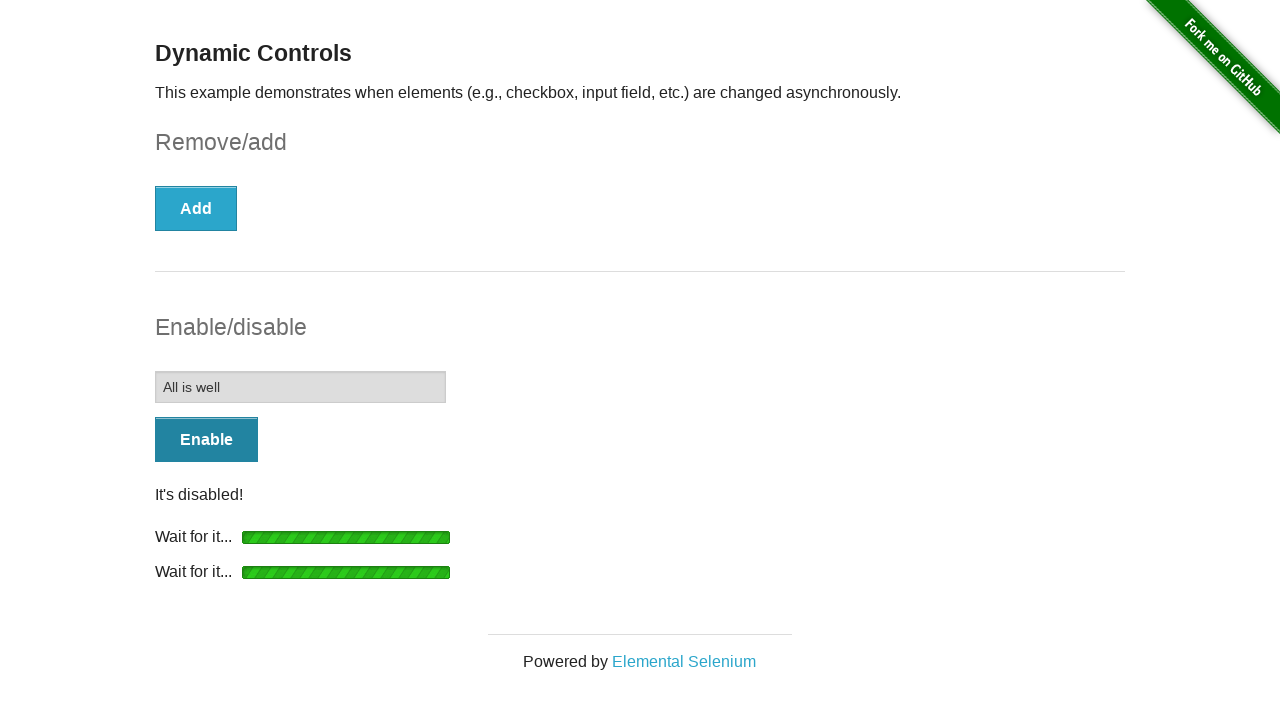